Navigates to the Luscars contact page

Starting URL: https://dotpitchtechnologies.com/luscars/contact

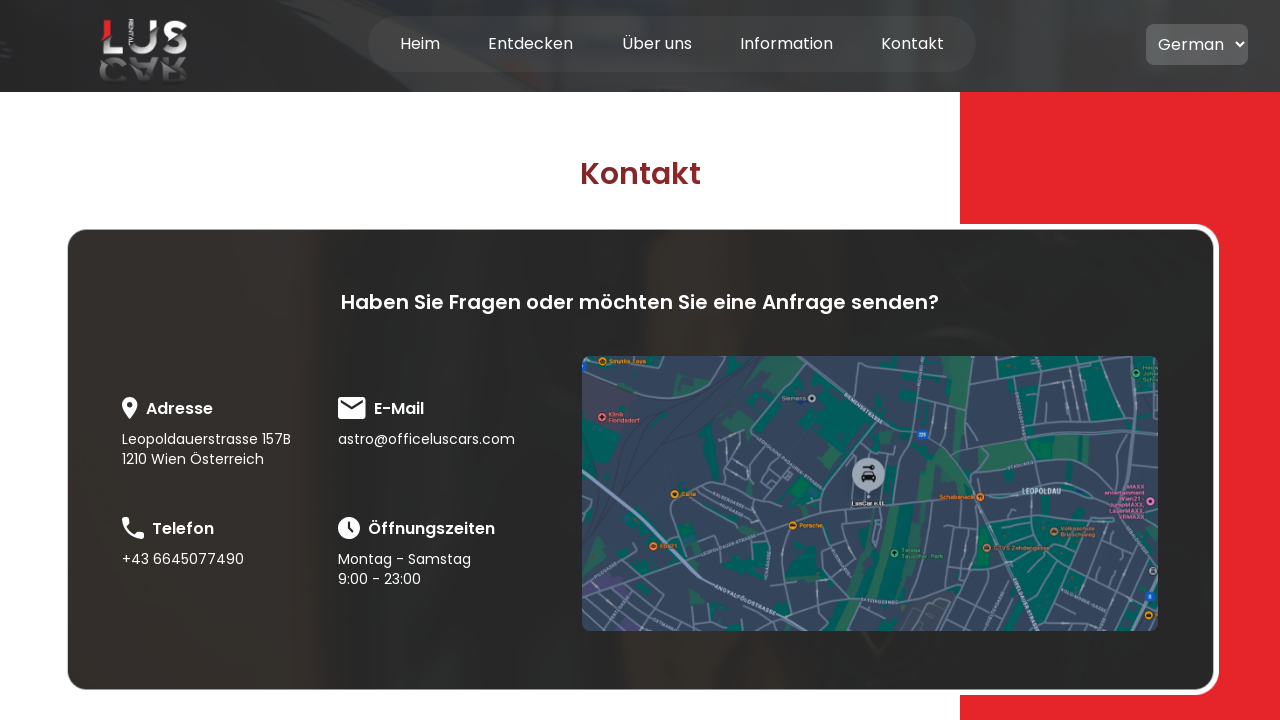

Navigated to Luscars contact page
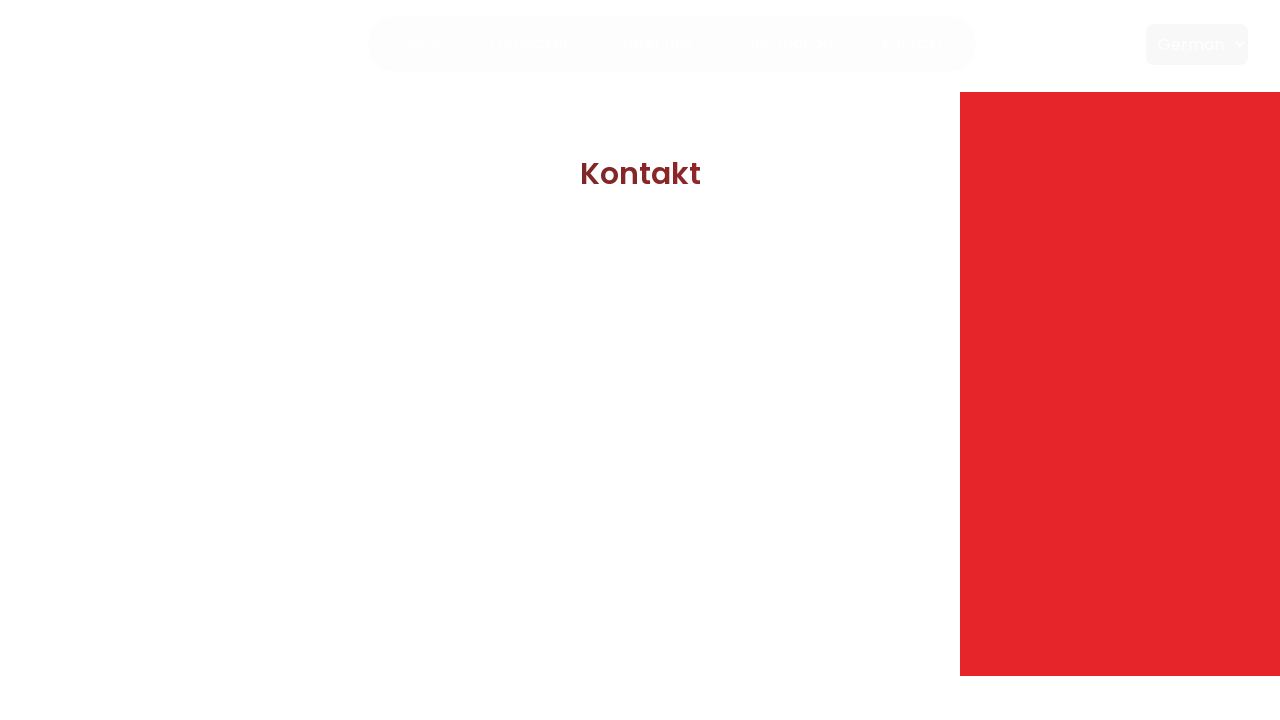

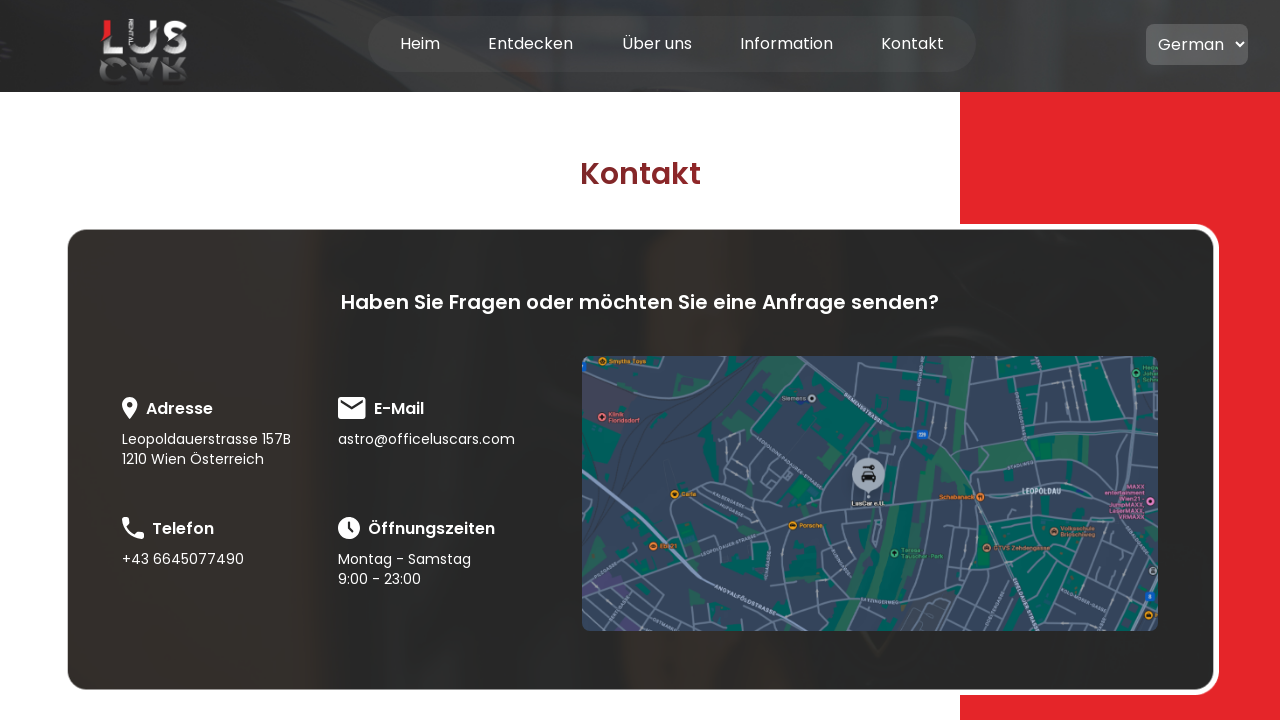